Tests JavaScript alert confirmation dialog by clicking the confirm button, dismissing the alert, and verifying the result text

Starting URL: https://the-internet.herokuapp.com/javascript_alerts

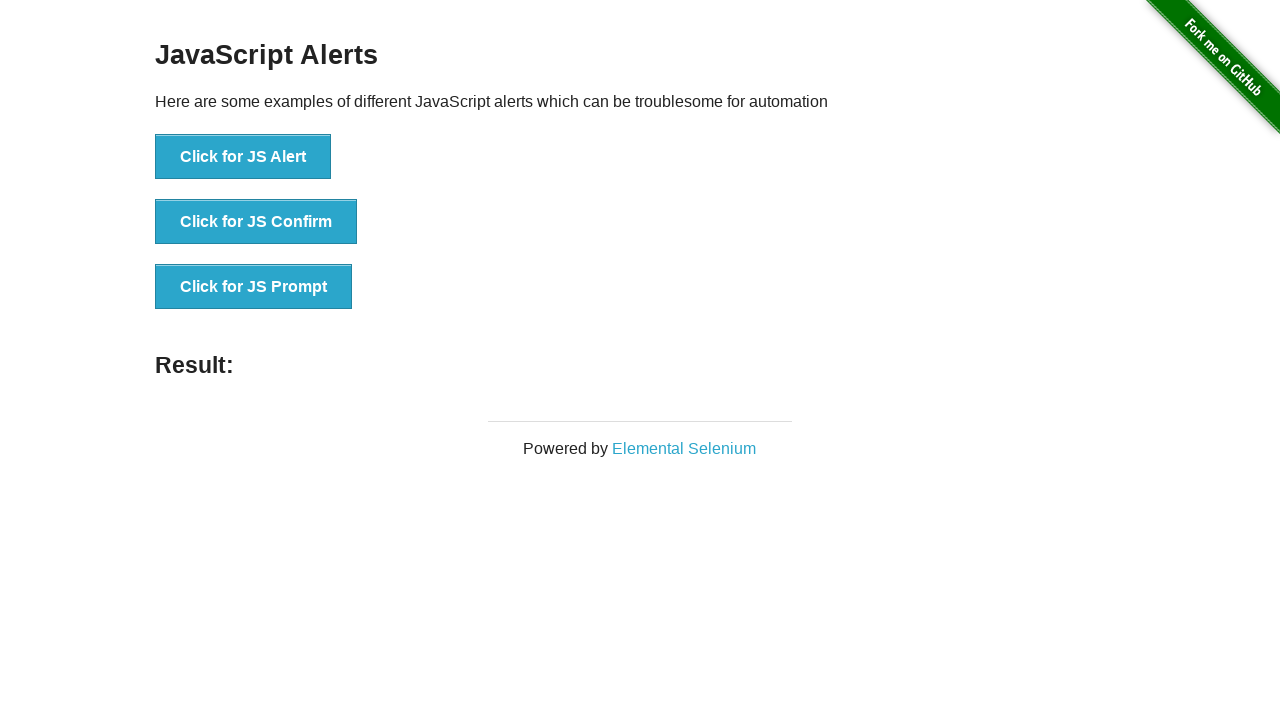

Clicked the confirm button to trigger JavaScript confirm dialog at (256, 222) on xpath=//button[@onclick='jsConfirm()']
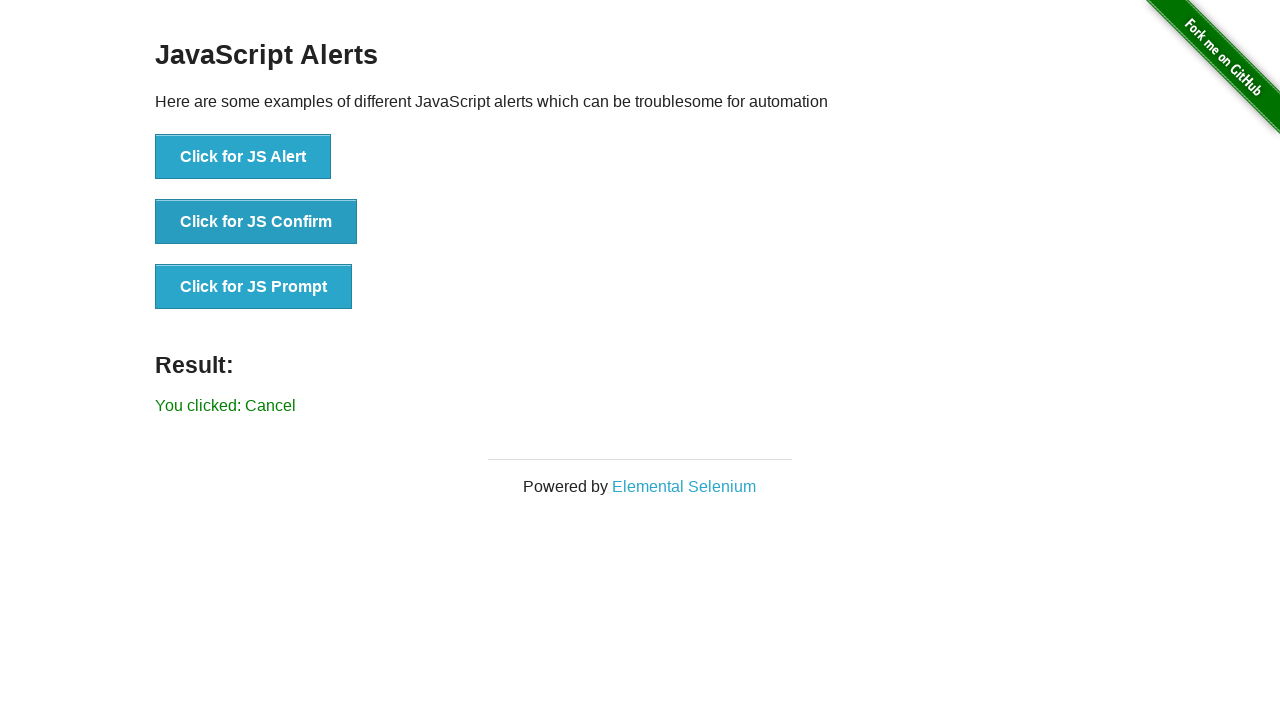

Set up dialog handler to dismiss alerts by clicking Cancel
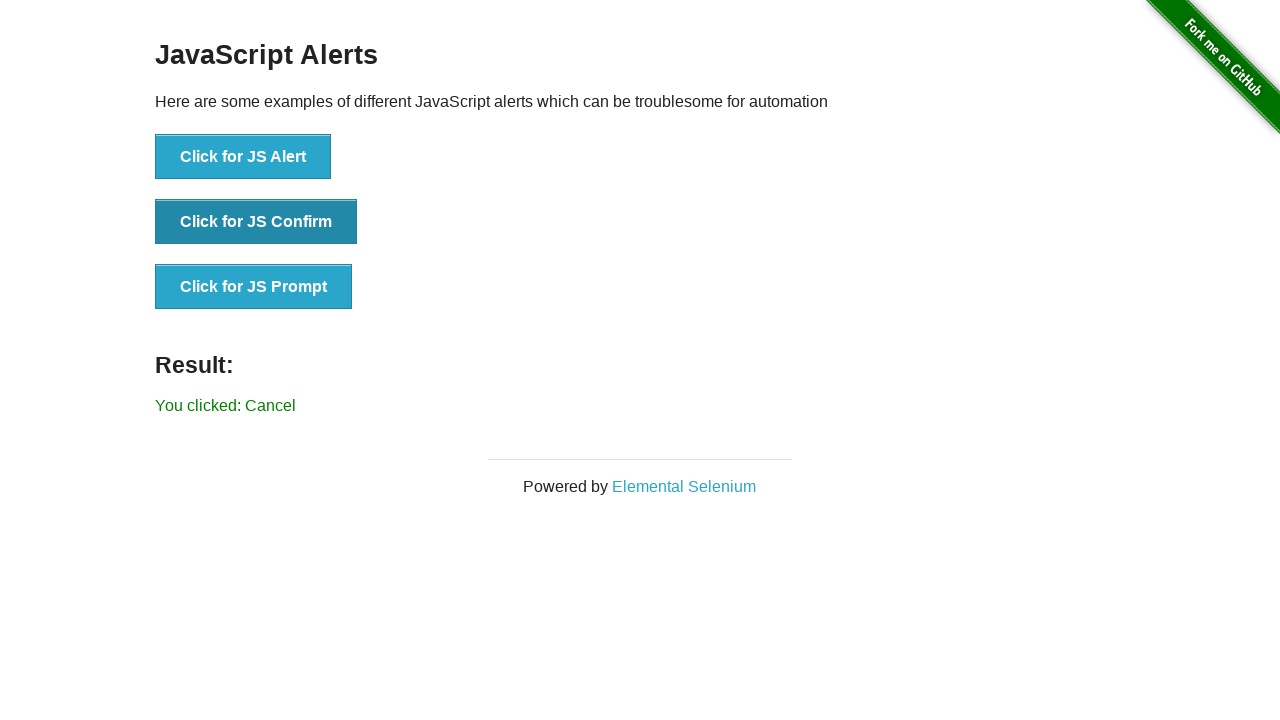

Triggered the confirm dialog again with handler active at (256, 222) on xpath=//button[@onclick='jsConfirm()']
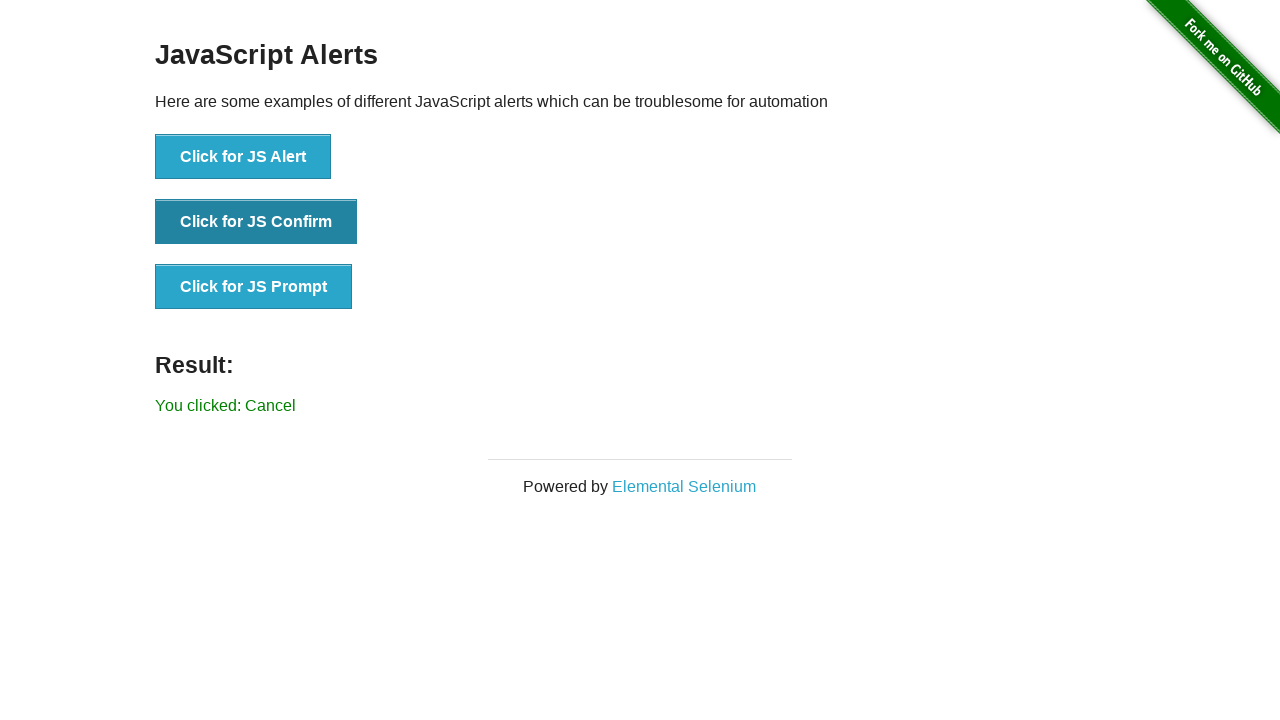

Located the result element
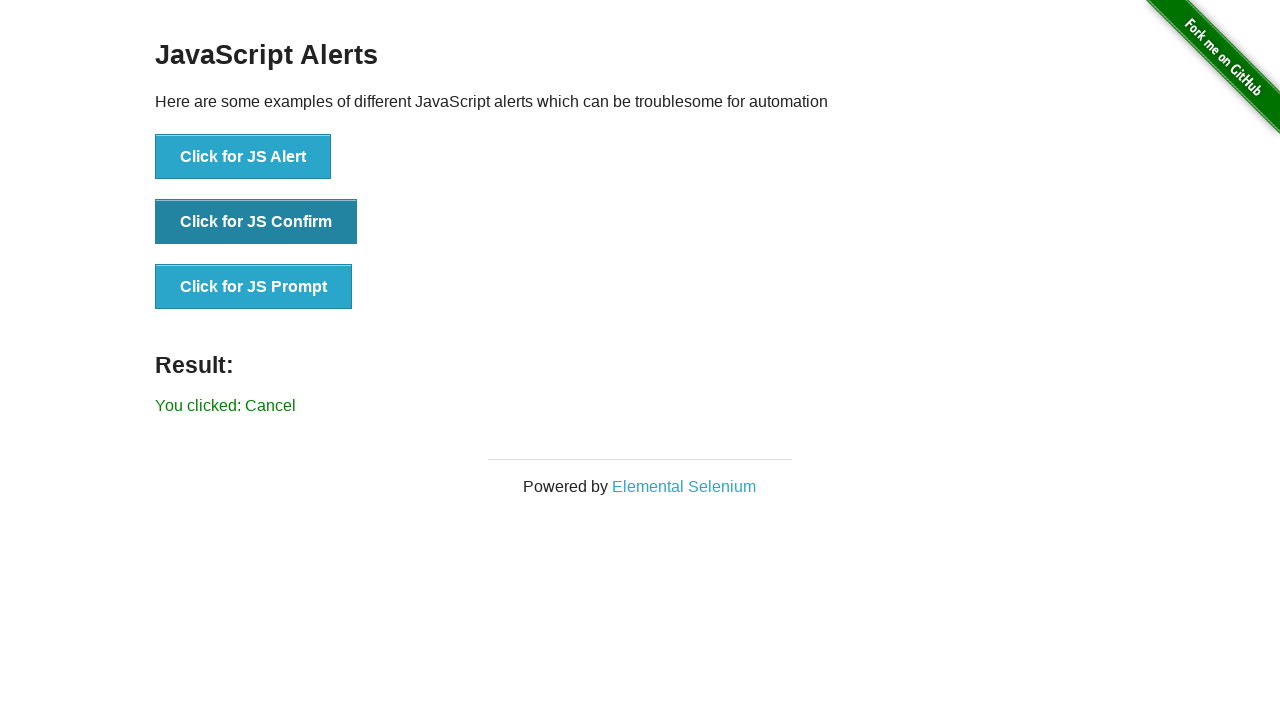

Verified result text shows 'You clicked: Cancel'
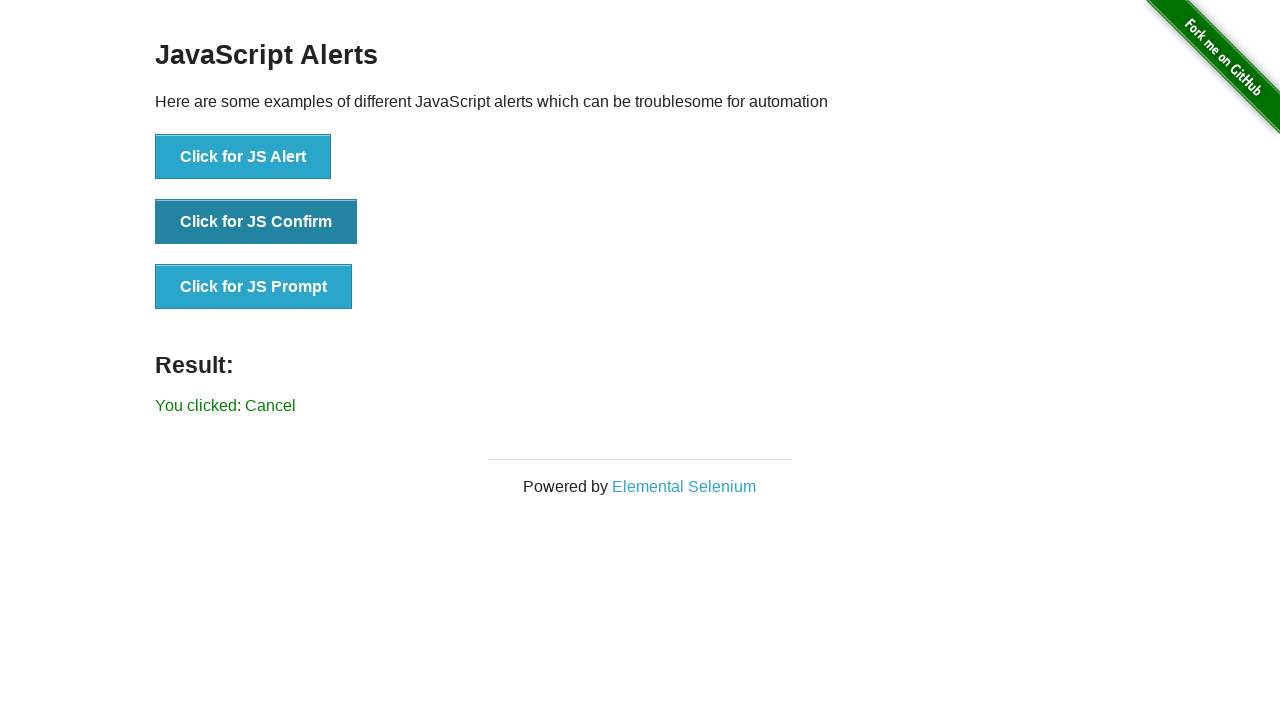

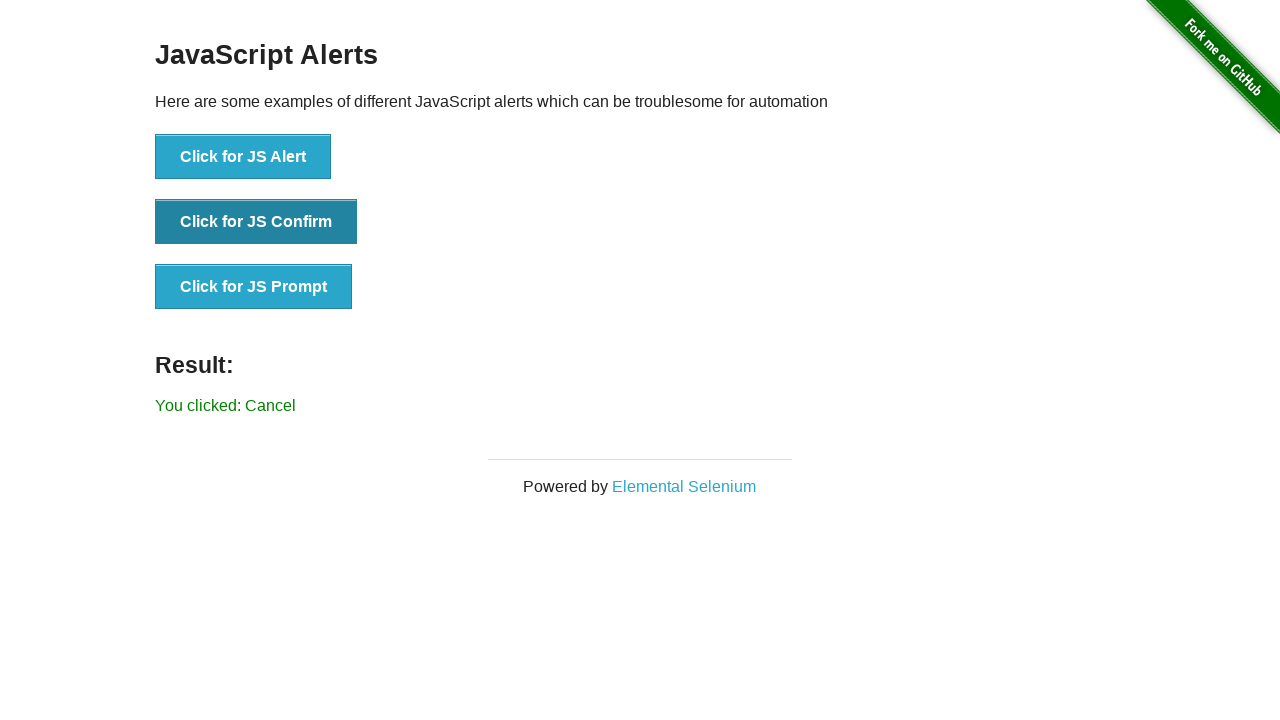